Tests that the currently applied filter link is highlighted with selected class

Starting URL: https://demo.playwright.dev/todomvc

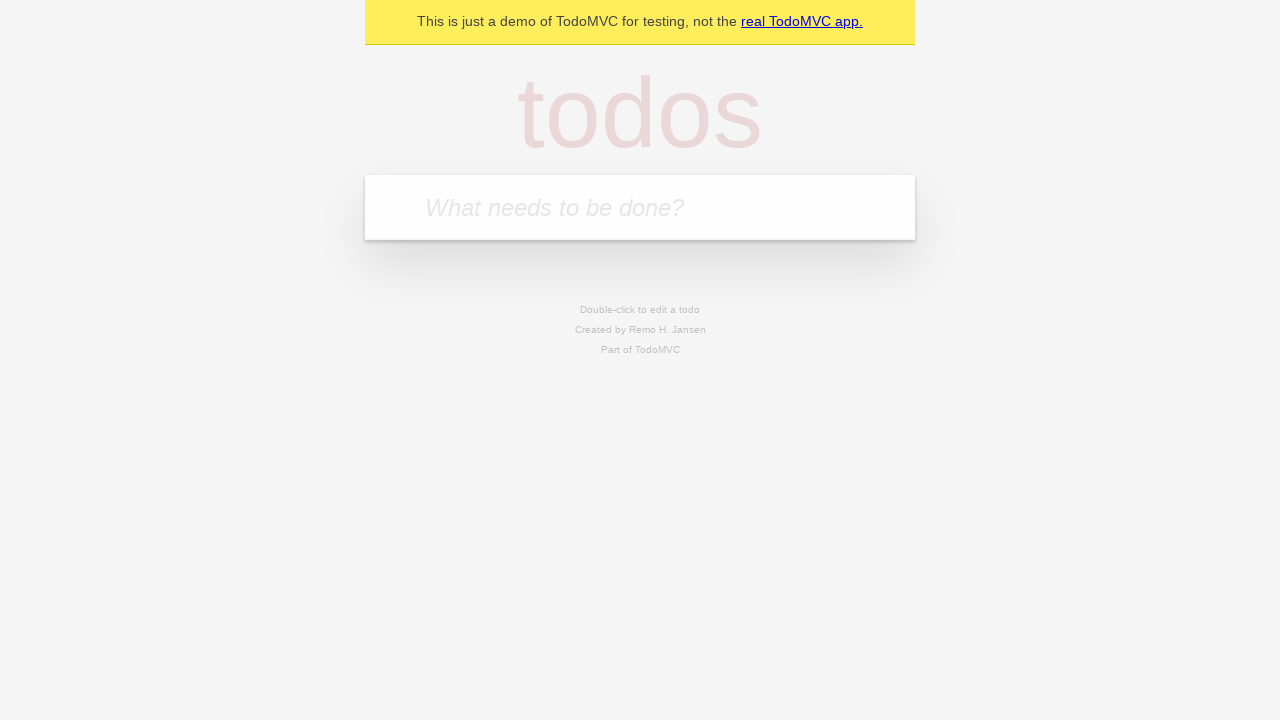

Filled todo input with 'buy some cheese' on internal:attr=[placeholder="What needs to be done?"i]
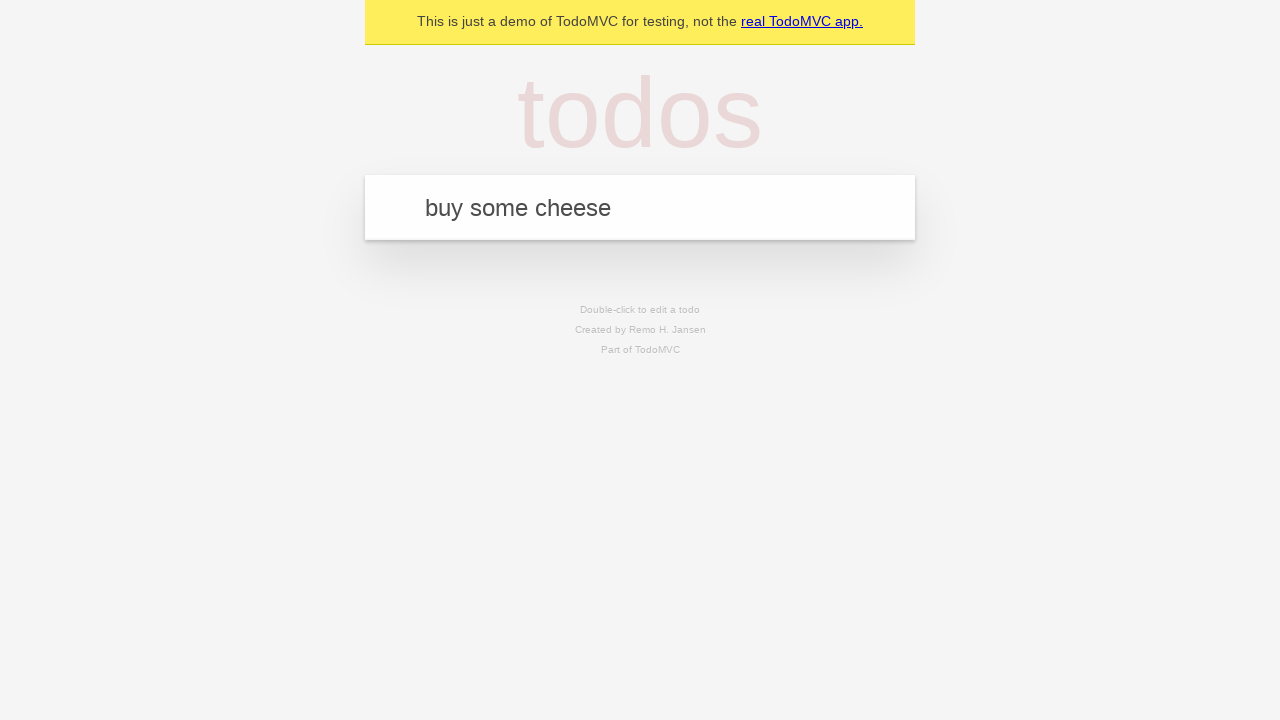

Pressed Enter to create first todo on internal:attr=[placeholder="What needs to be done?"i]
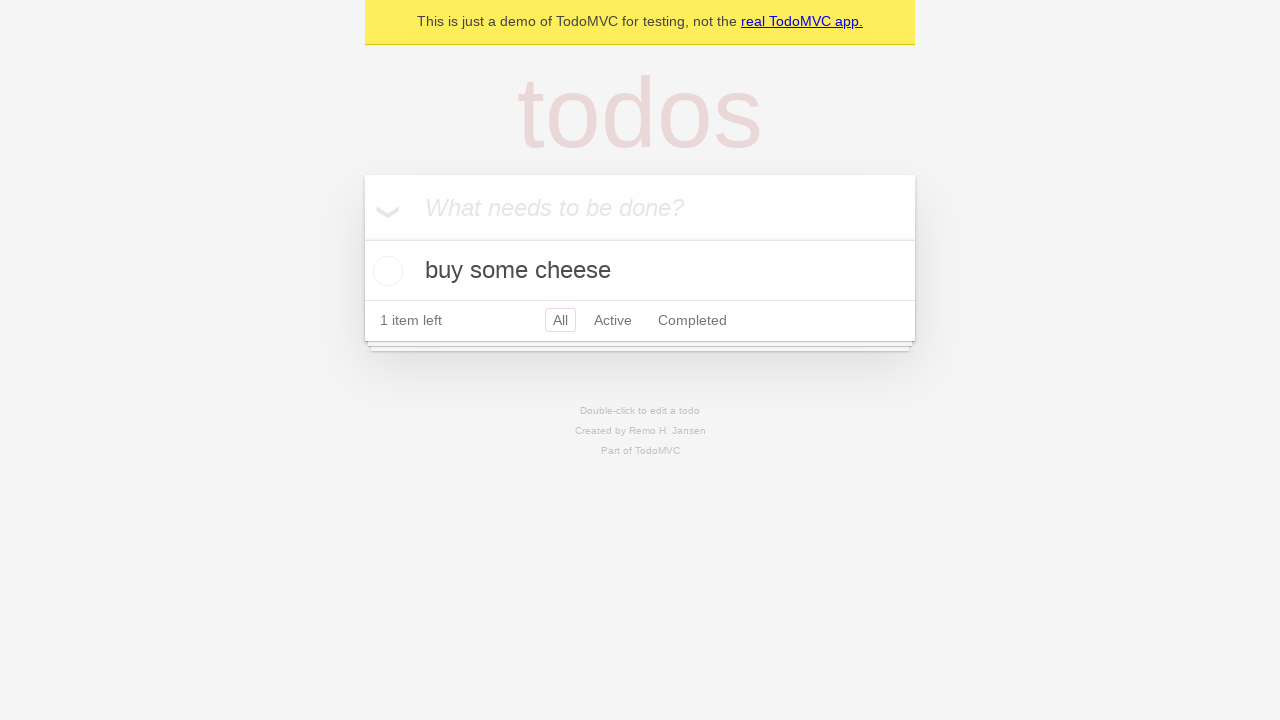

Filled todo input with 'feed the cat' on internal:attr=[placeholder="What needs to be done?"i]
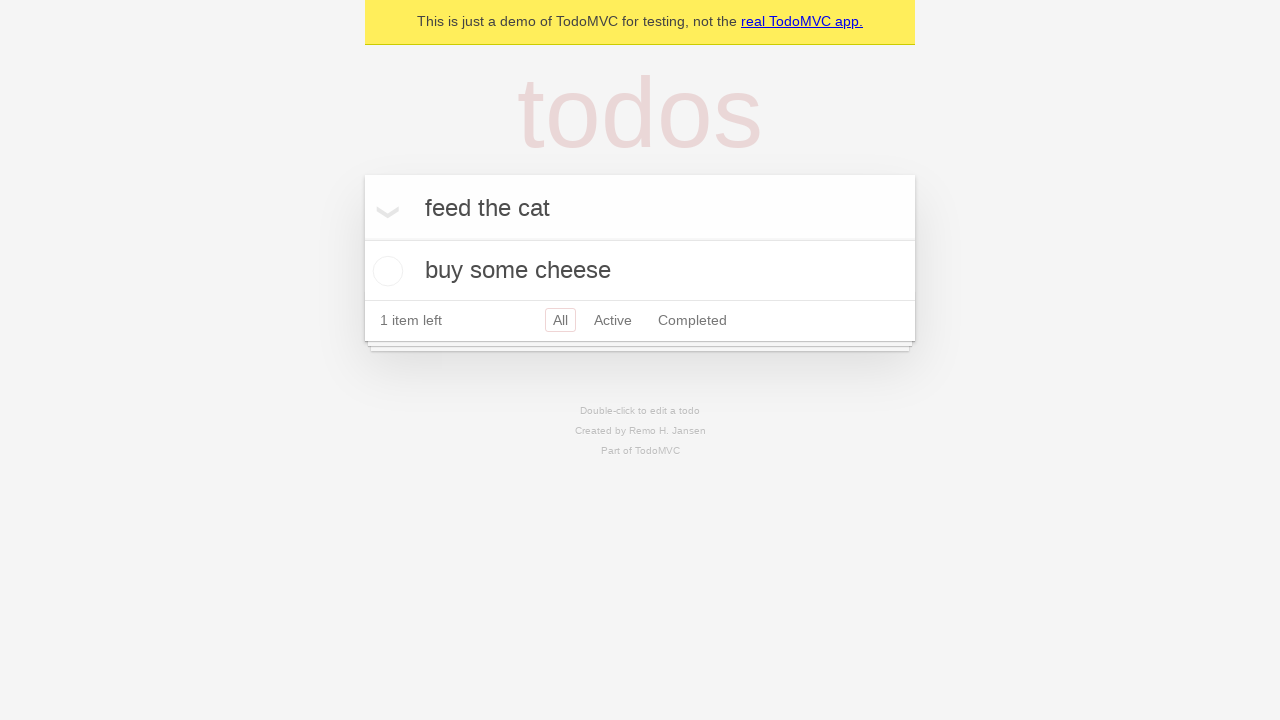

Pressed Enter to create second todo on internal:attr=[placeholder="What needs to be done?"i]
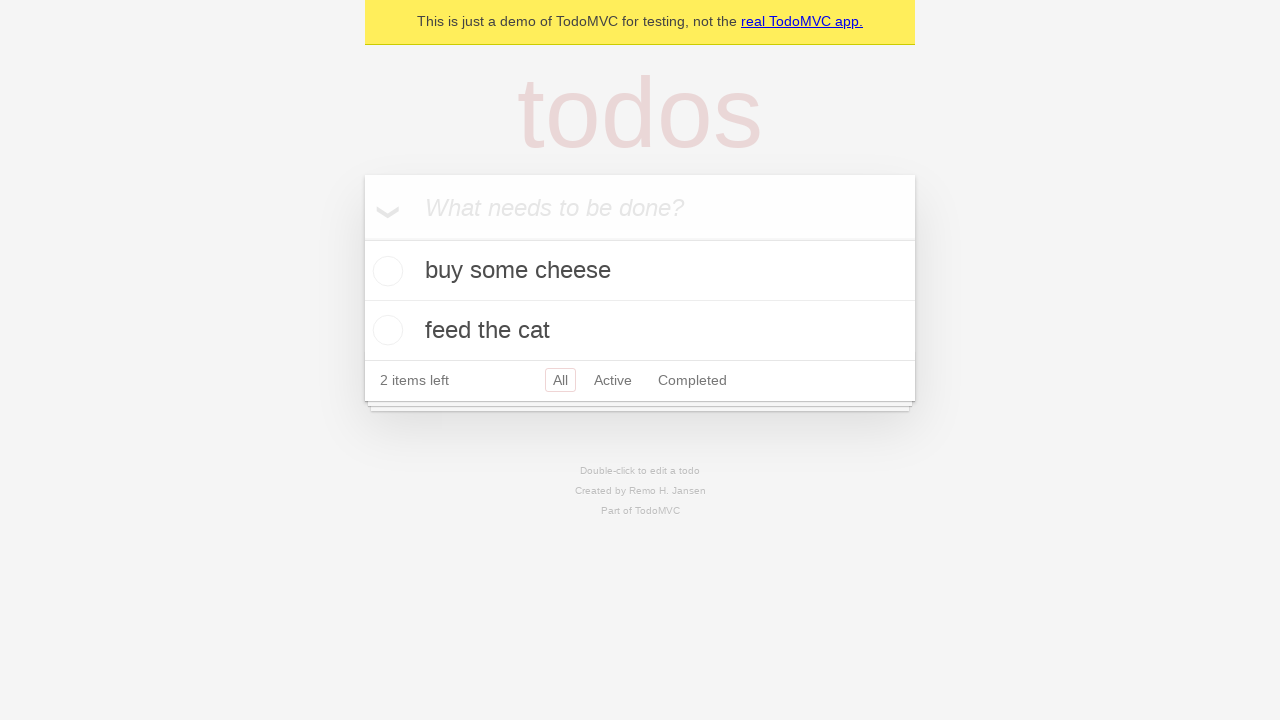

Filled todo input with 'book a doctors appointment' on internal:attr=[placeholder="What needs to be done?"i]
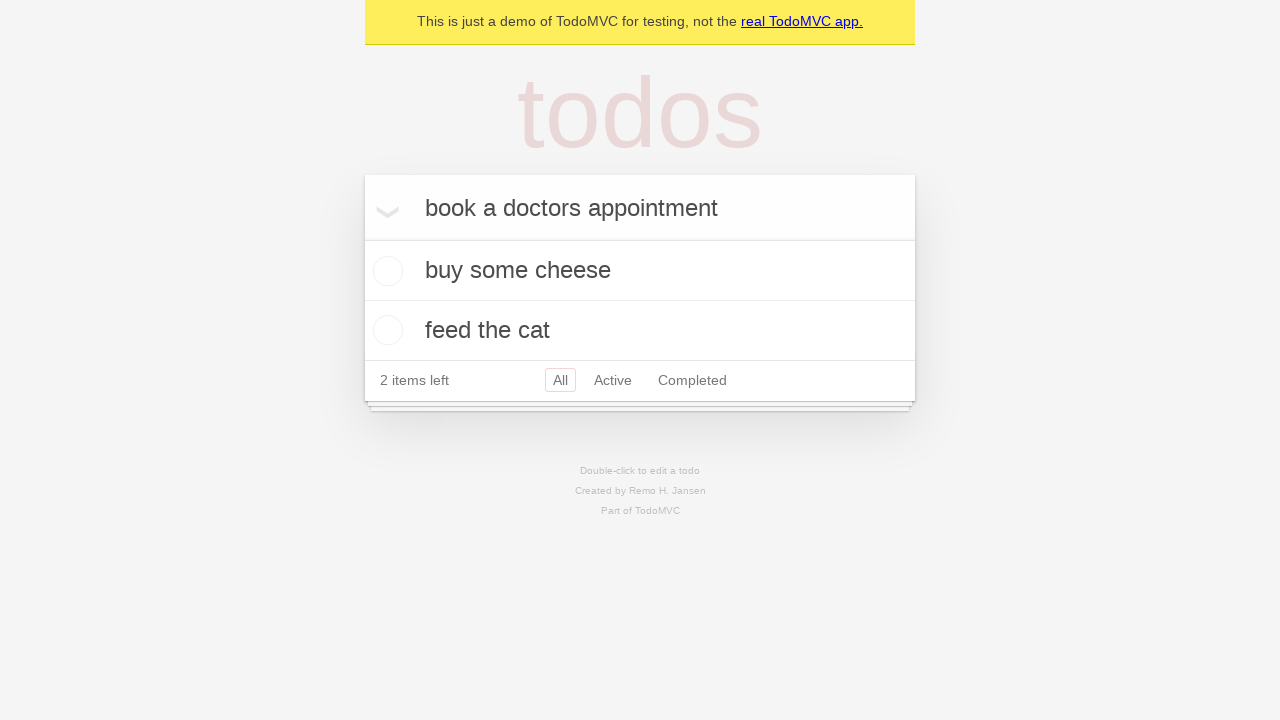

Pressed Enter to create third todo on internal:attr=[placeholder="What needs to be done?"i]
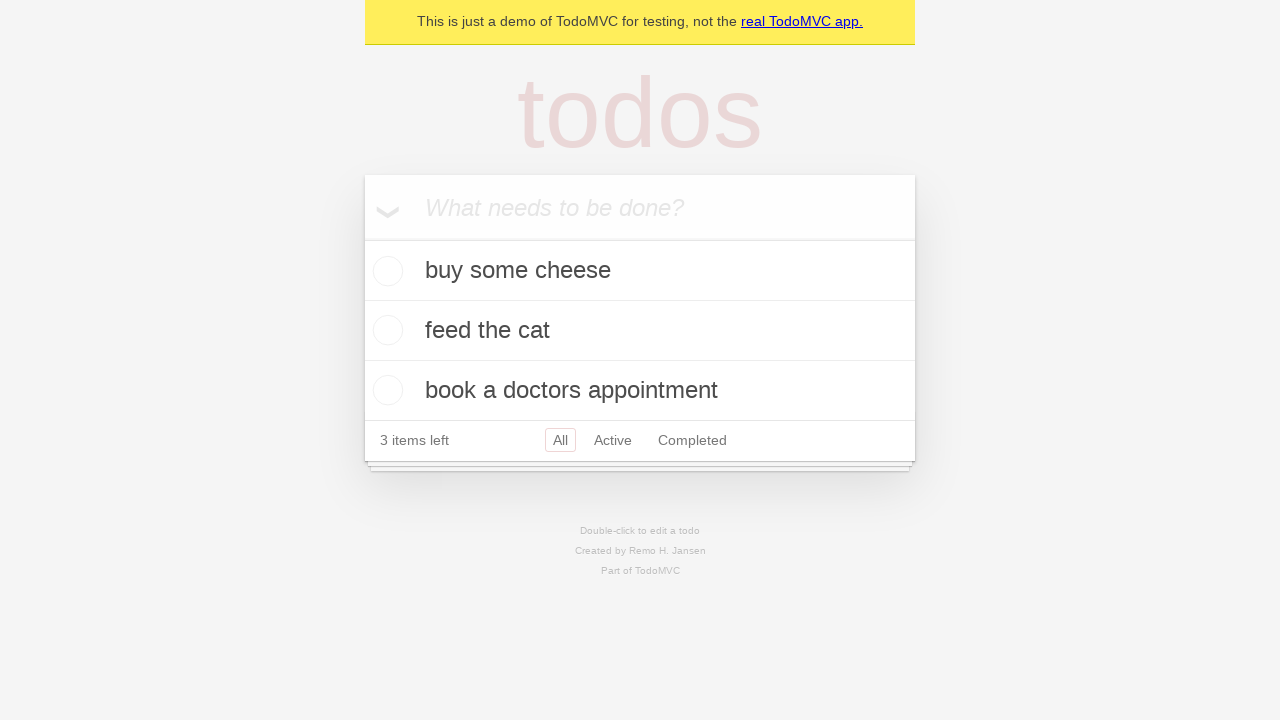

Waited for todo items to load
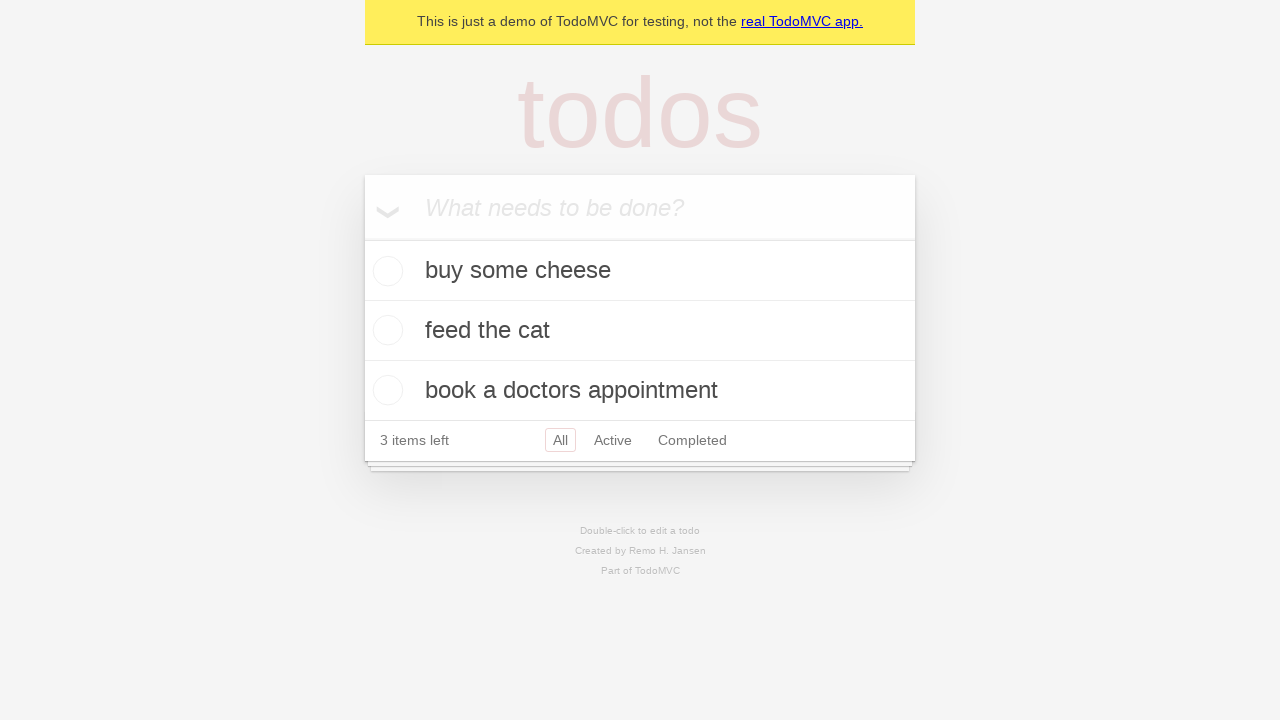

Clicked Active filter link at (613, 440) on internal:role=link[name="Active"i]
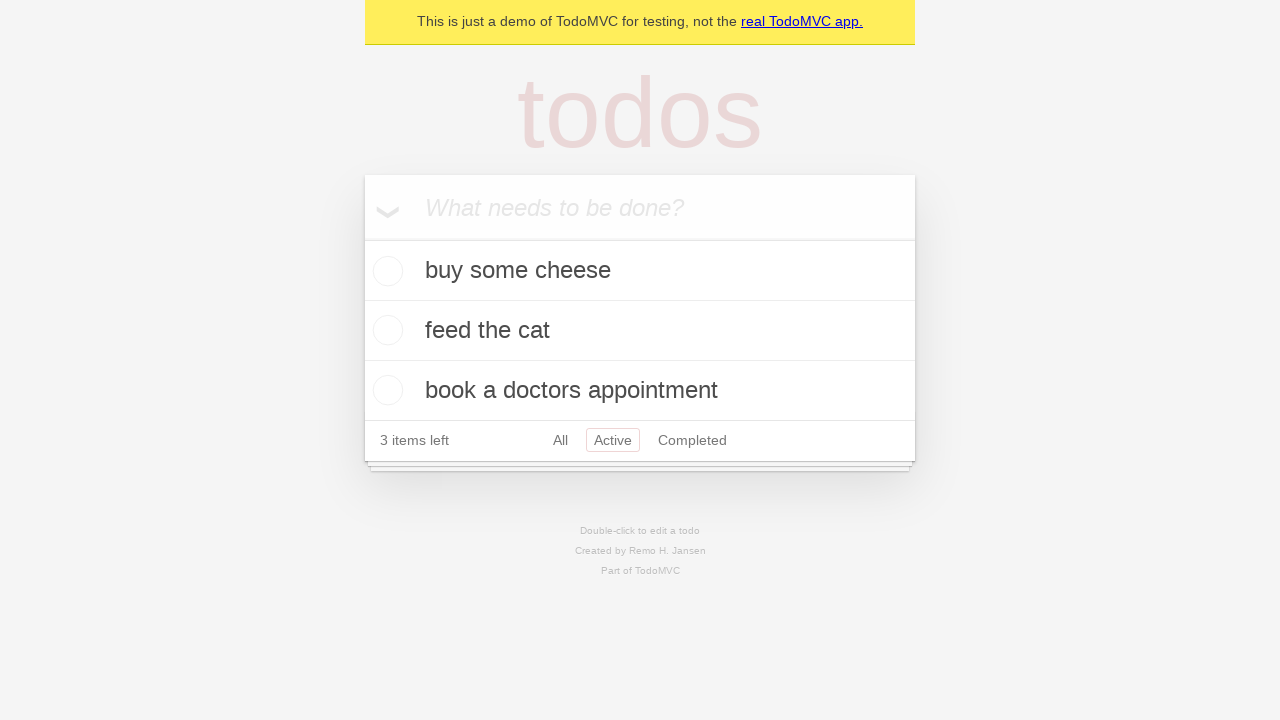

Clicked Completed filter link to verify it gets highlighted with selected class at (692, 440) on internal:role=link[name="Completed"i]
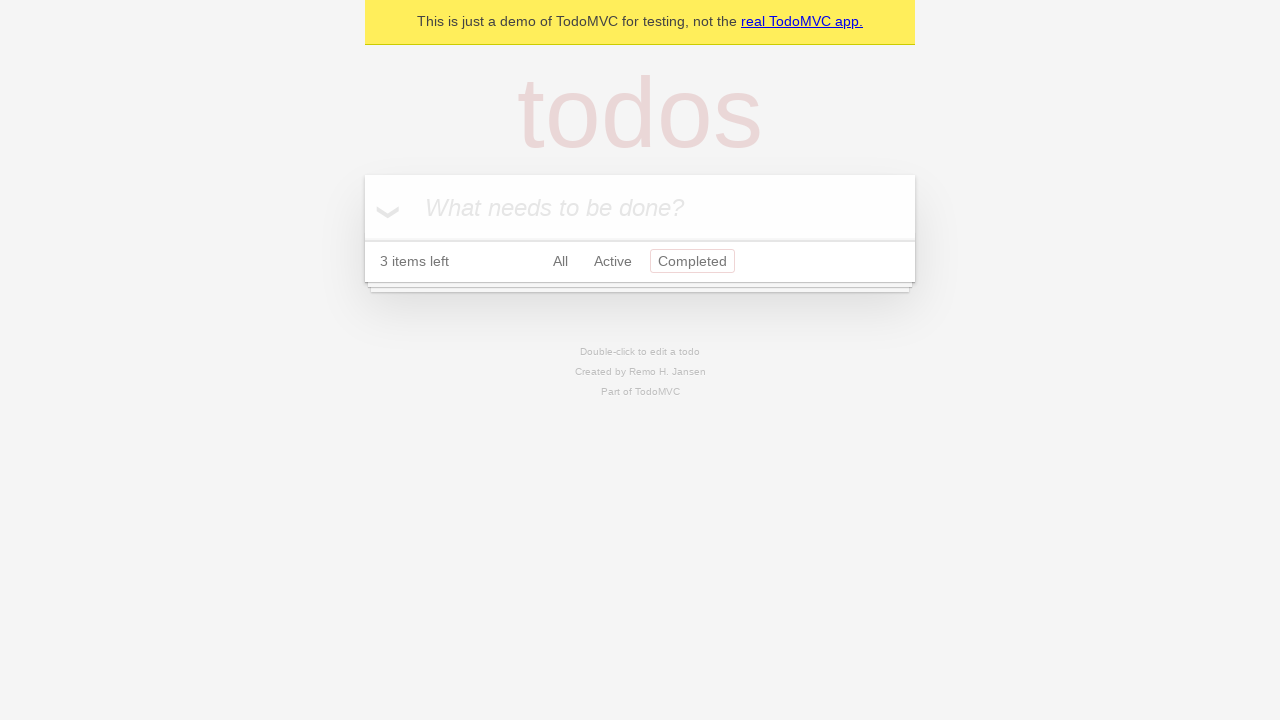

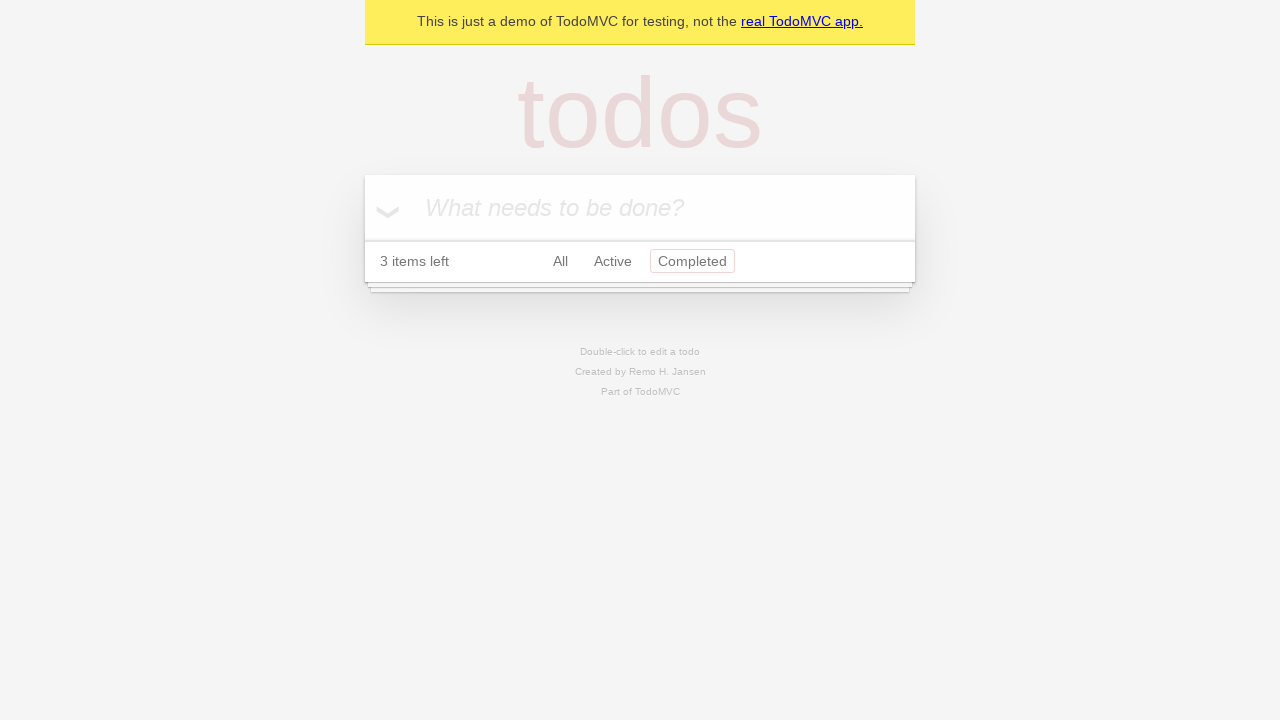